Tests the download button functionality by clicking on the download button element

Starting URL: https://demoqa.com/upload-download

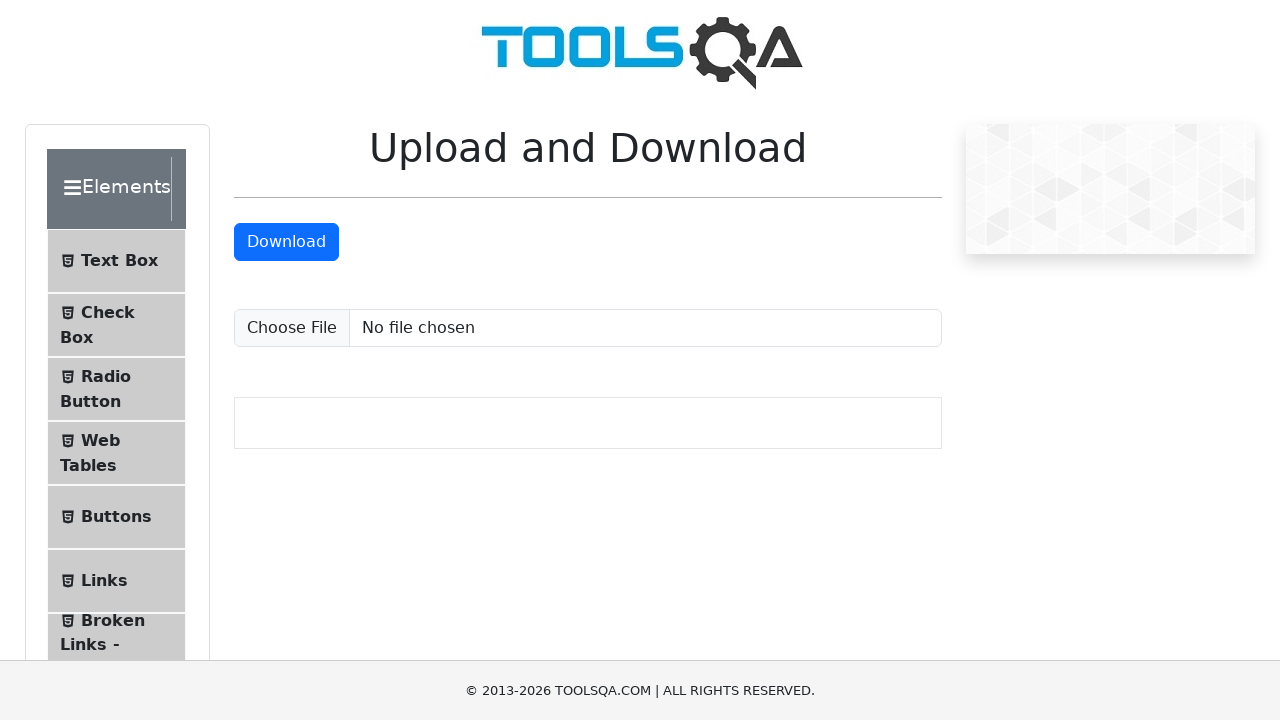

Navigated to upload-download page
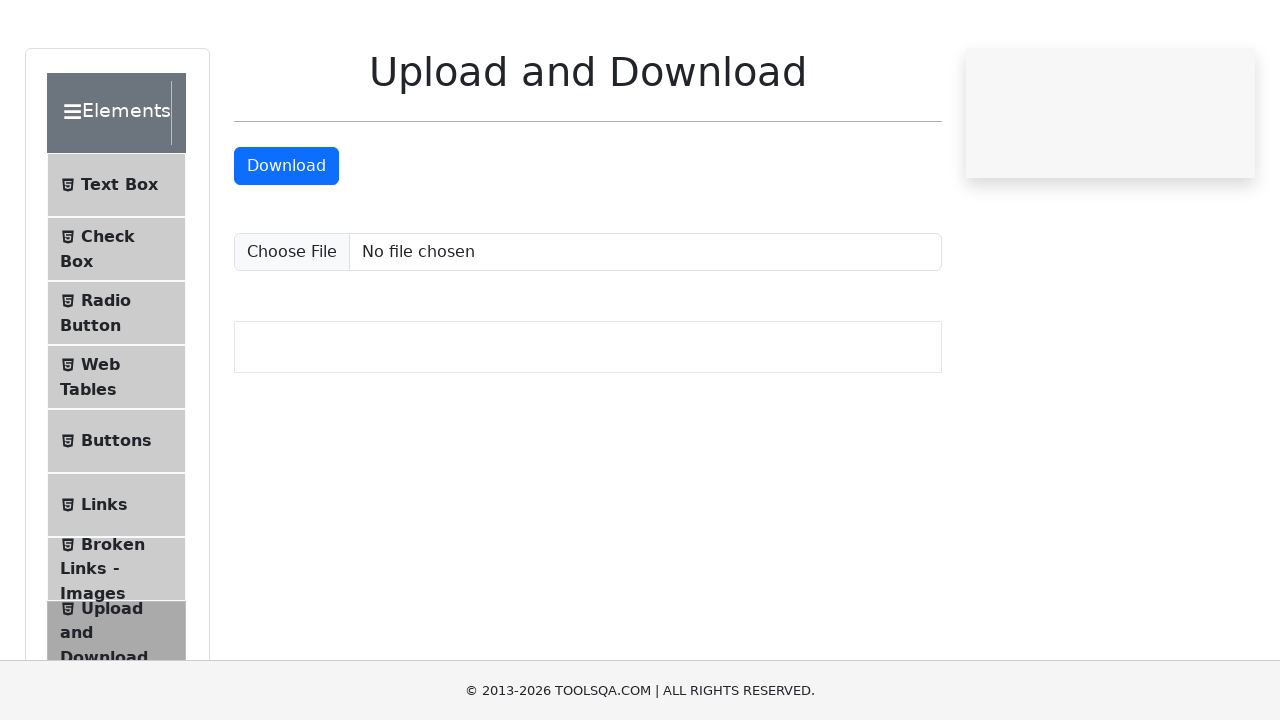

Clicked the download button at (286, 242) on #downloadButton
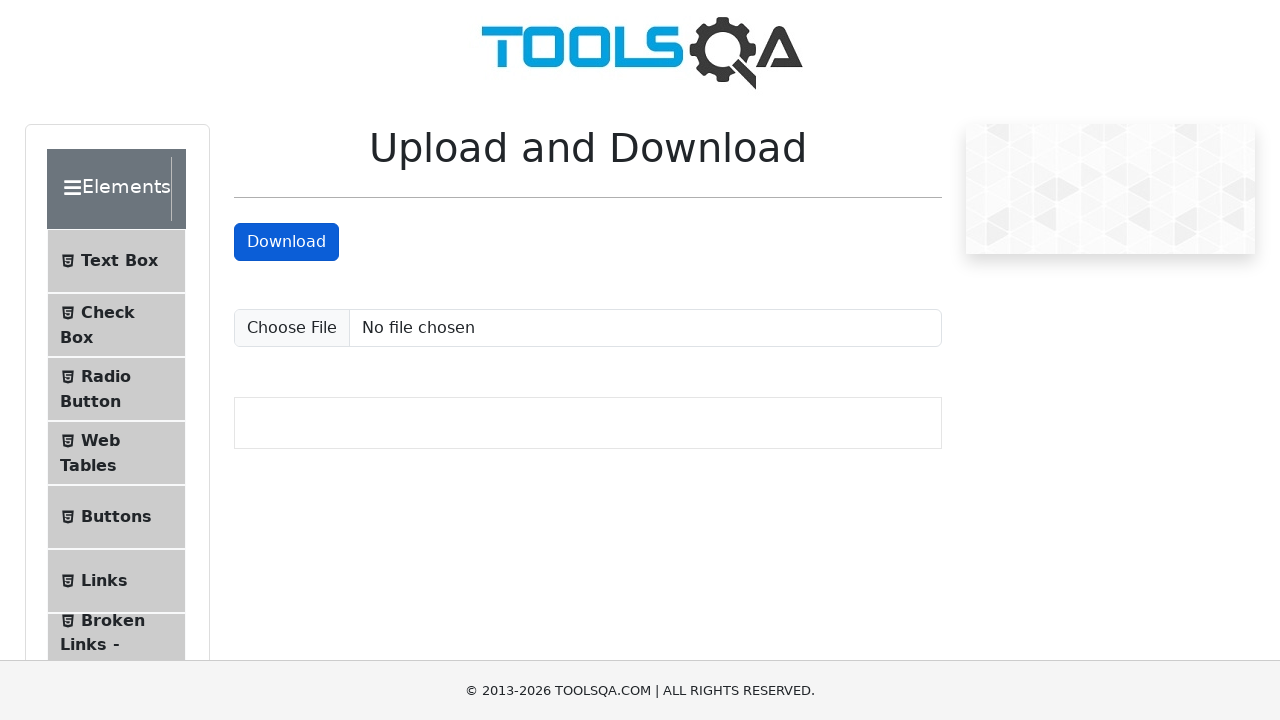

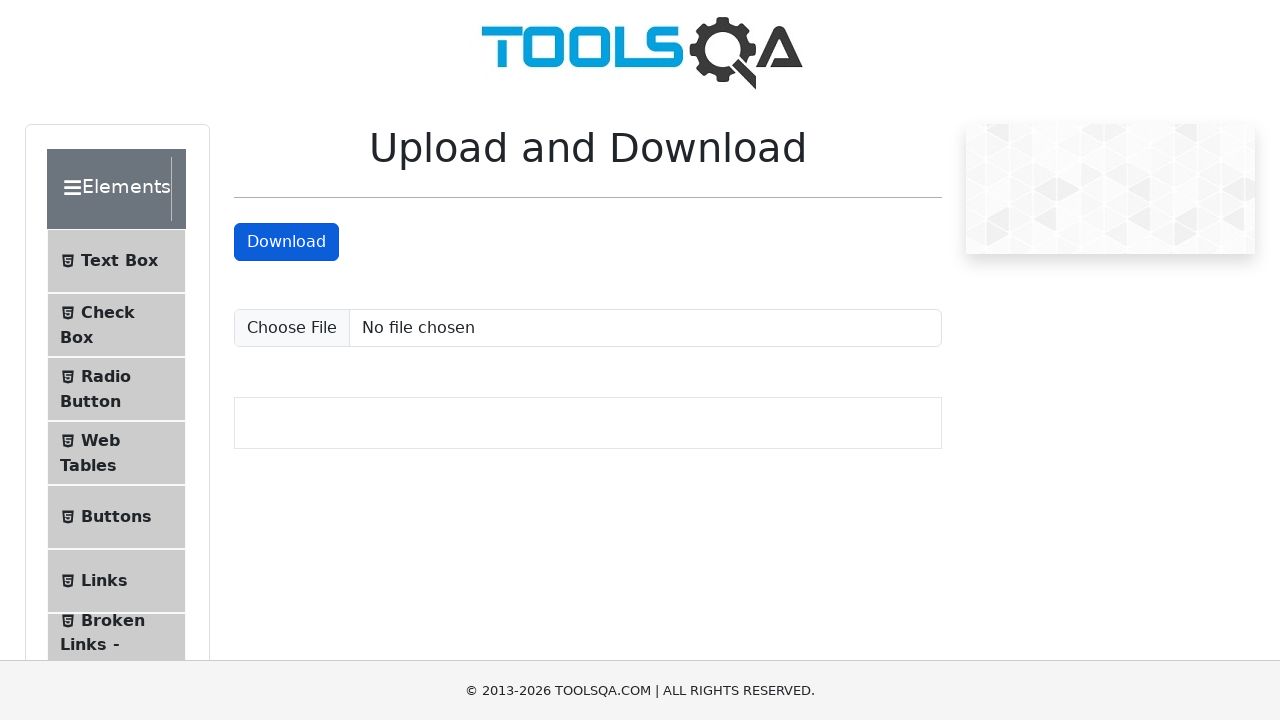